Tests multiple window handling by clicking a link that opens a new window, switching to the new window, and verifying the page title is "New Window"

Starting URL: https://testcenter.techproeducation.com/index.php?page=multiple-windows

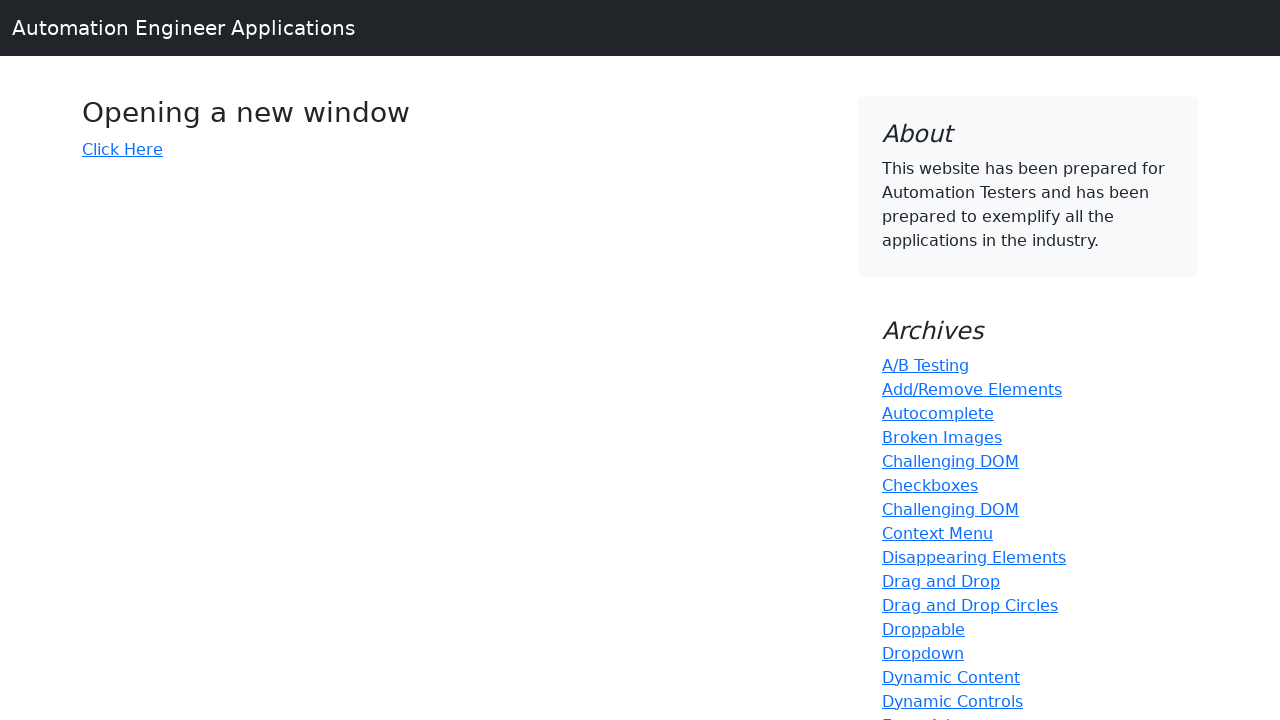

Verified initial page title is 'Windows'
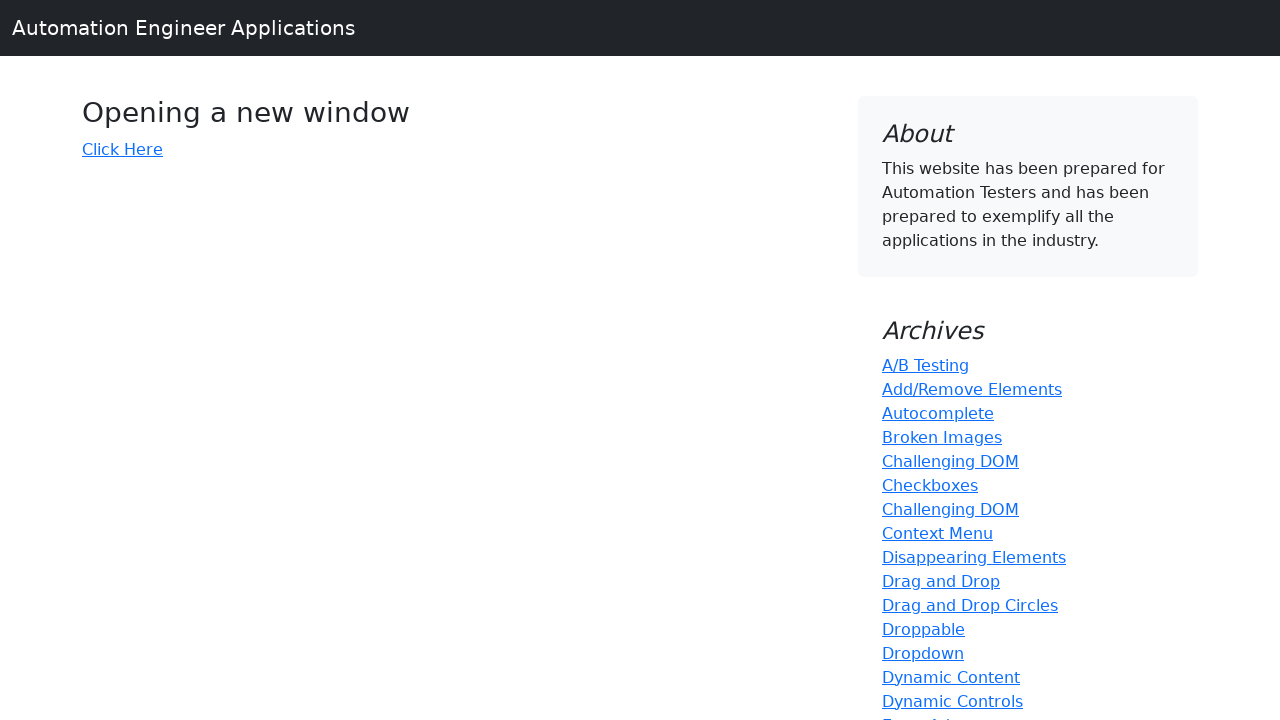

Clicked 'Click Here' link to open new window at (122, 149) on text=Click Here
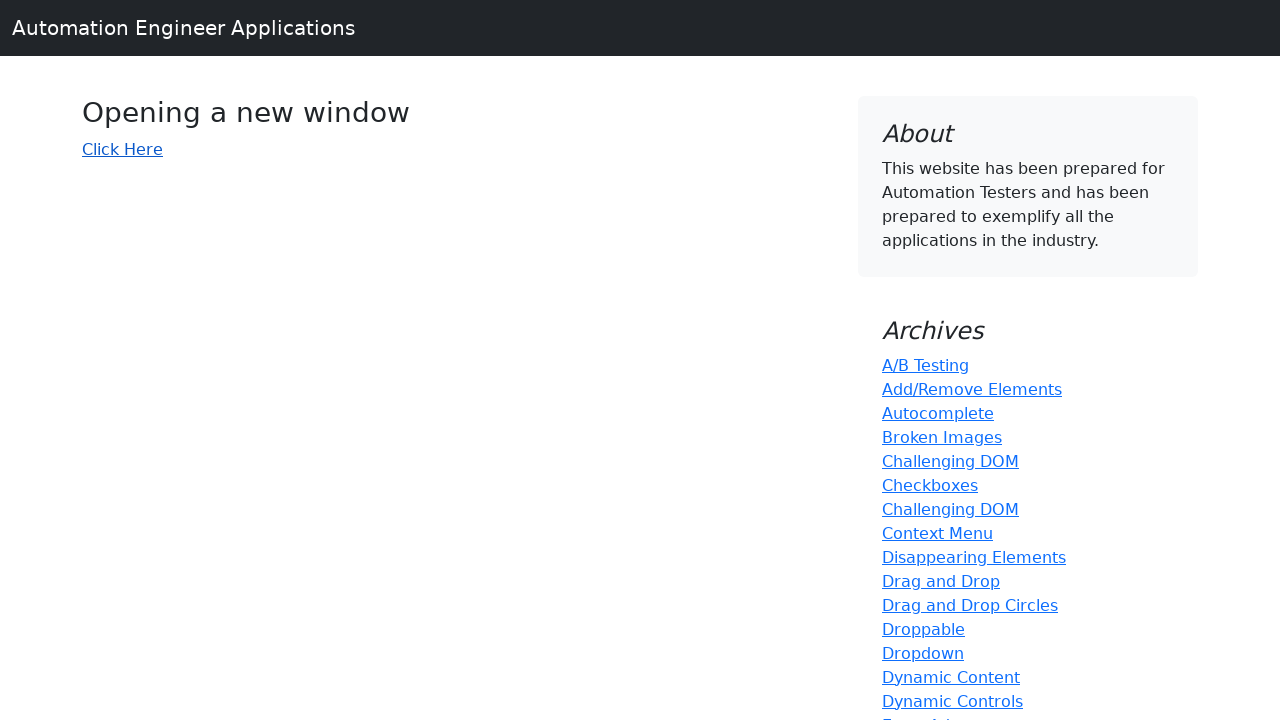

Obtained reference to new window
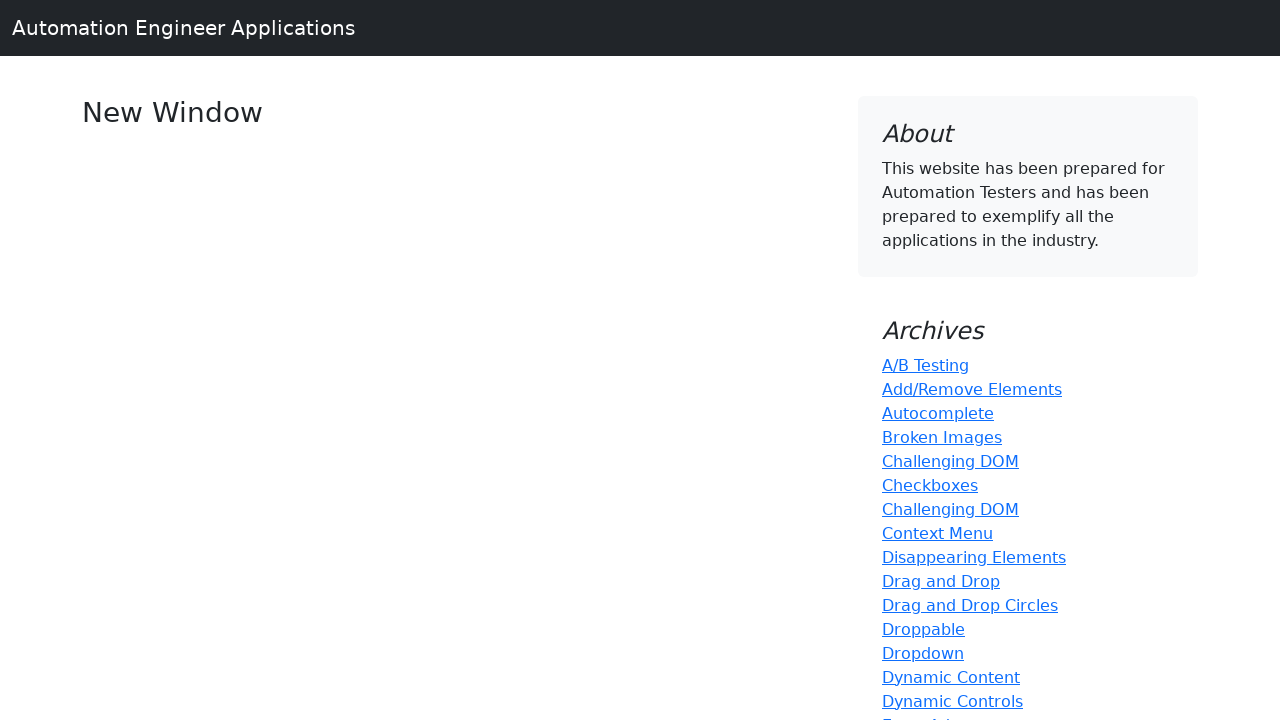

New window loaded completely
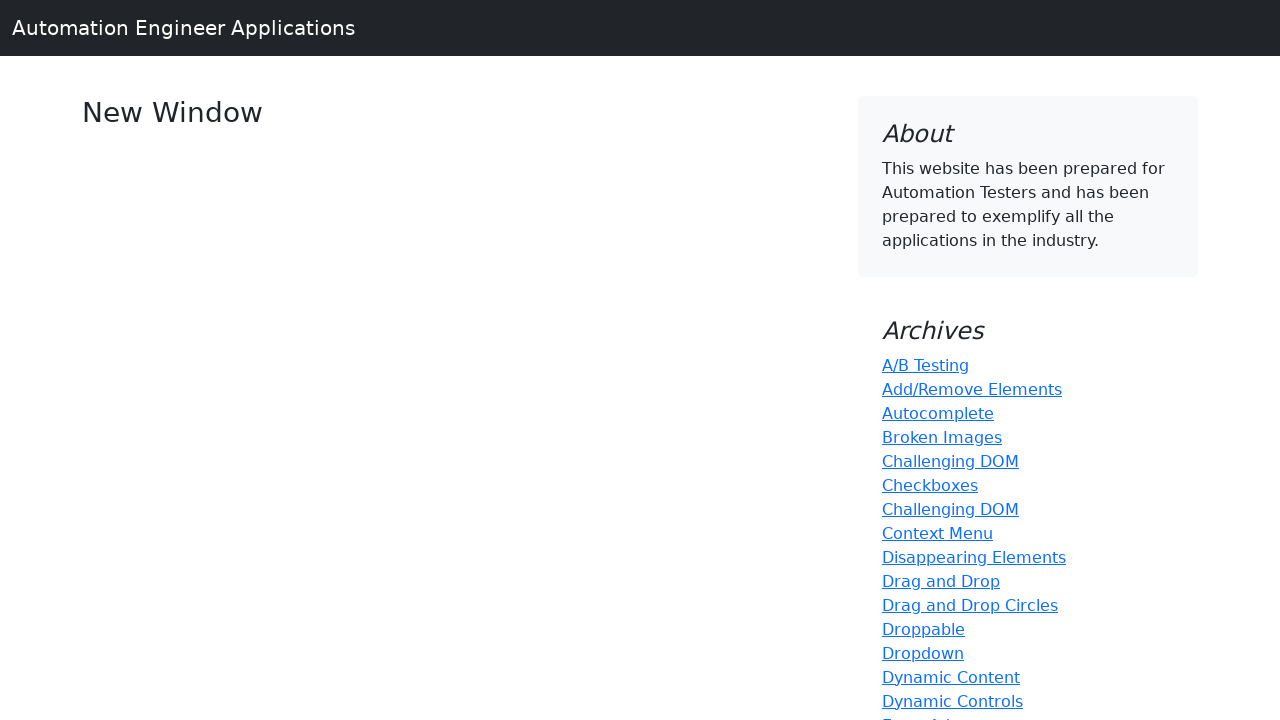

Verified new window title is 'New Window'
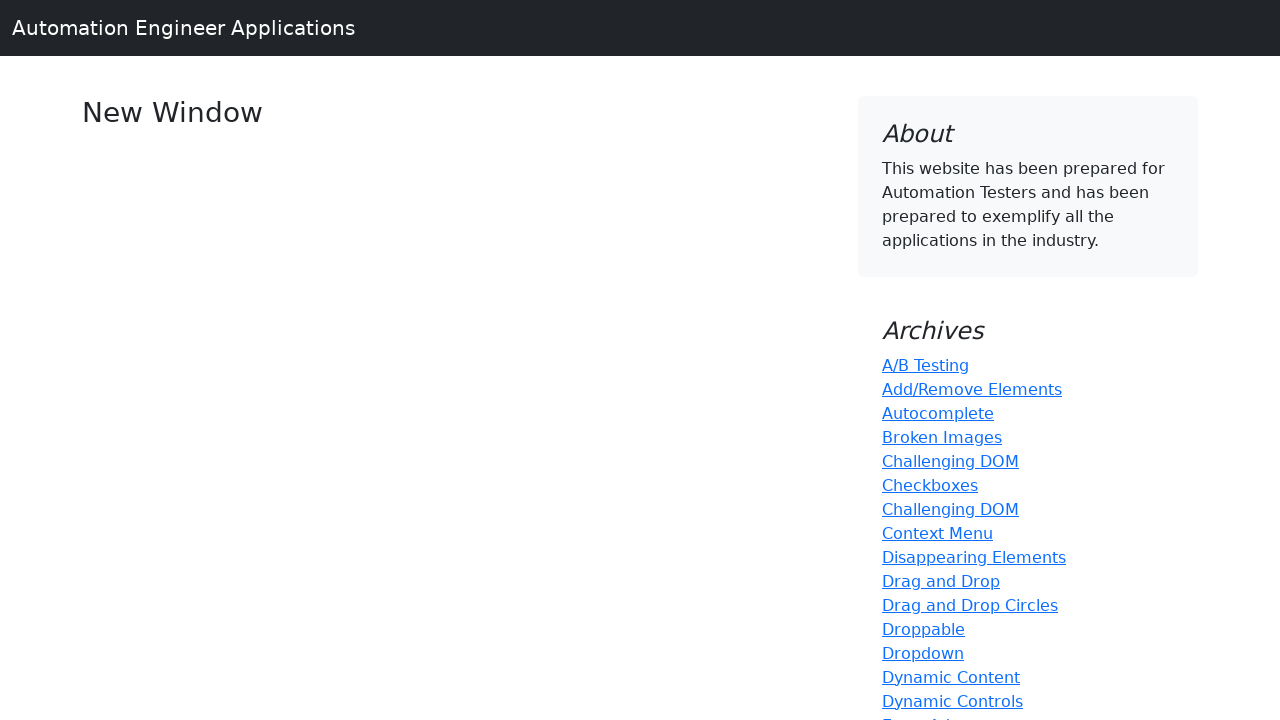

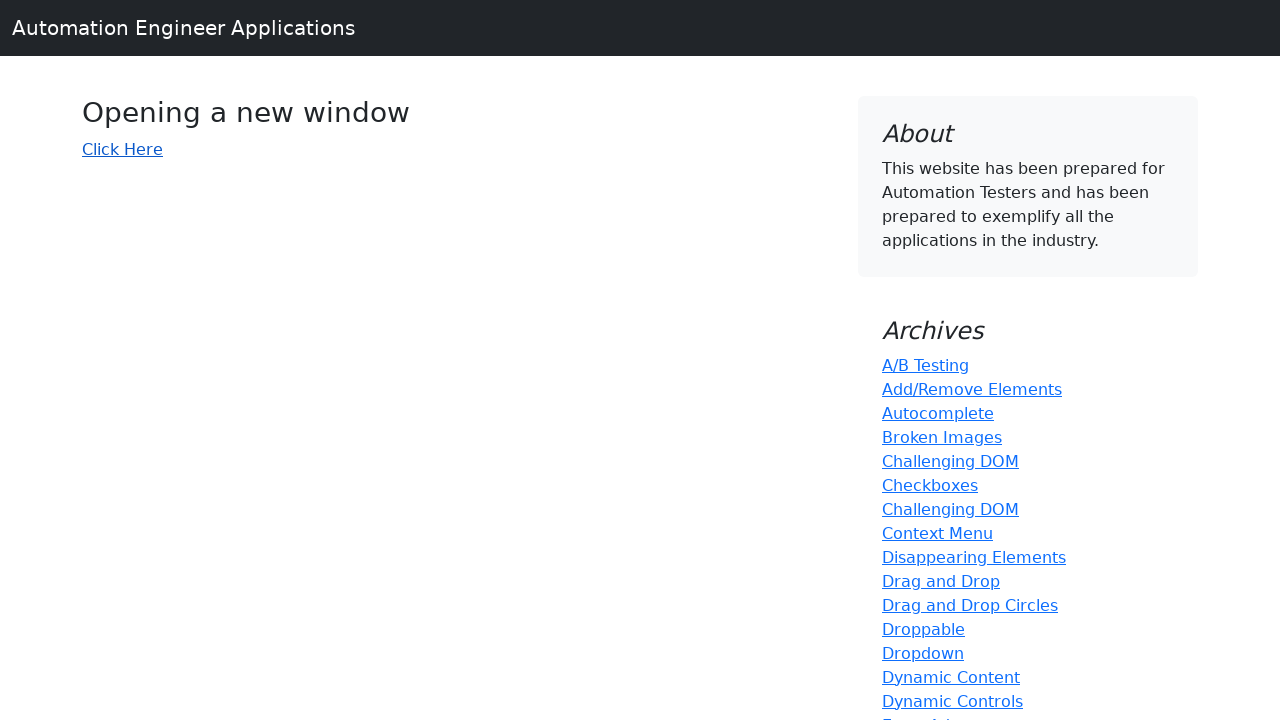